Tests adding a new todo item to the sample todo application for reporting purposes

Starting URL: https://lambdatest.github.io/sample-todo-app/

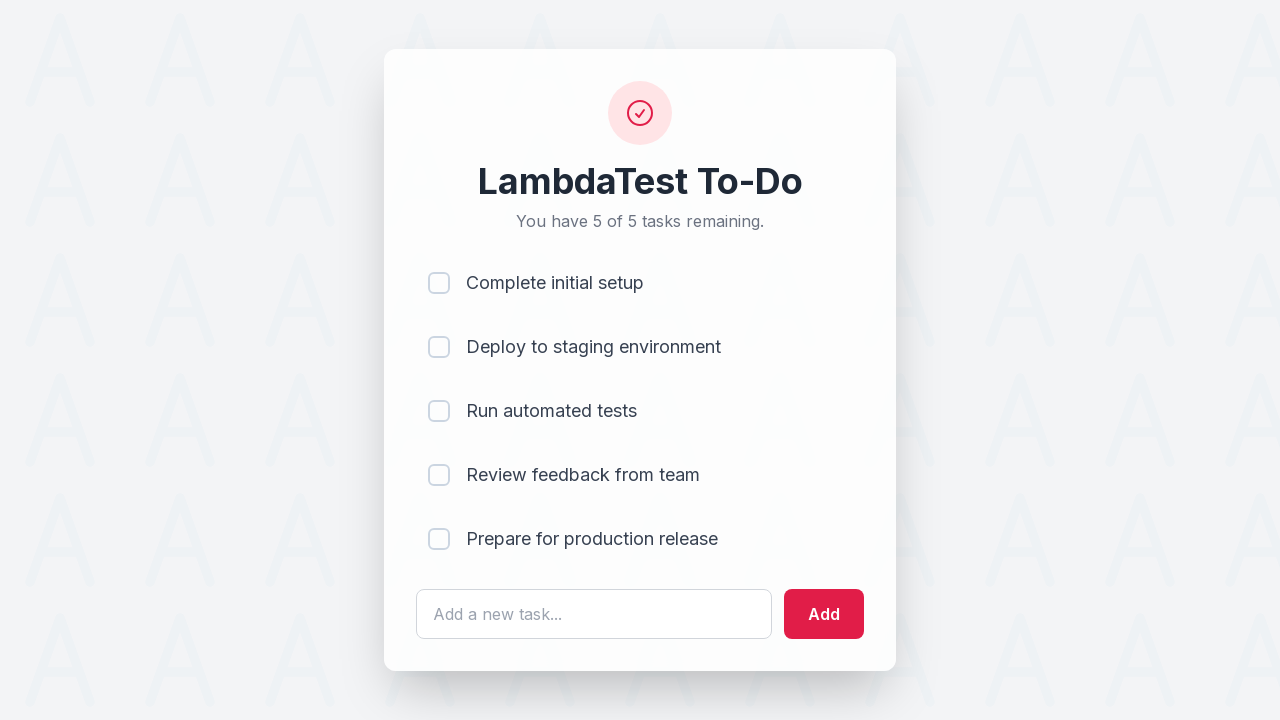

Filled todo input field with 'Automated Testing Task' on #sampletodotext
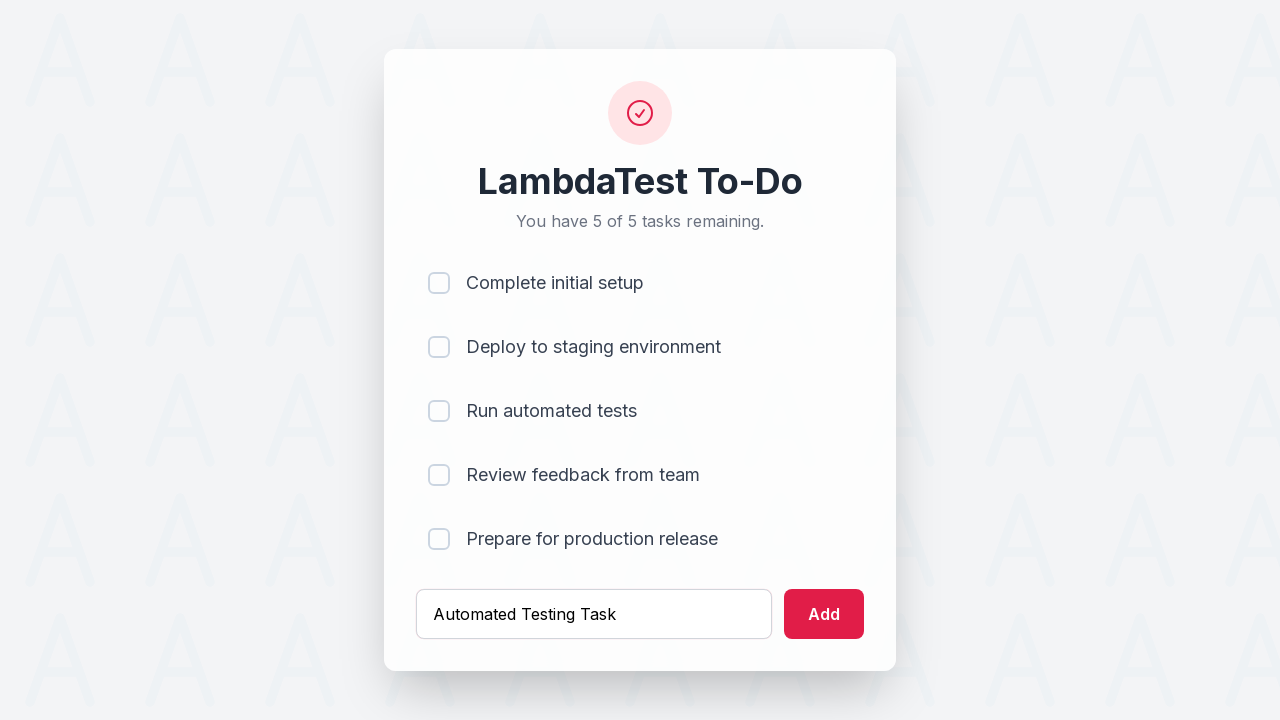

Pressed Enter to submit new todo item on #sampletodotext
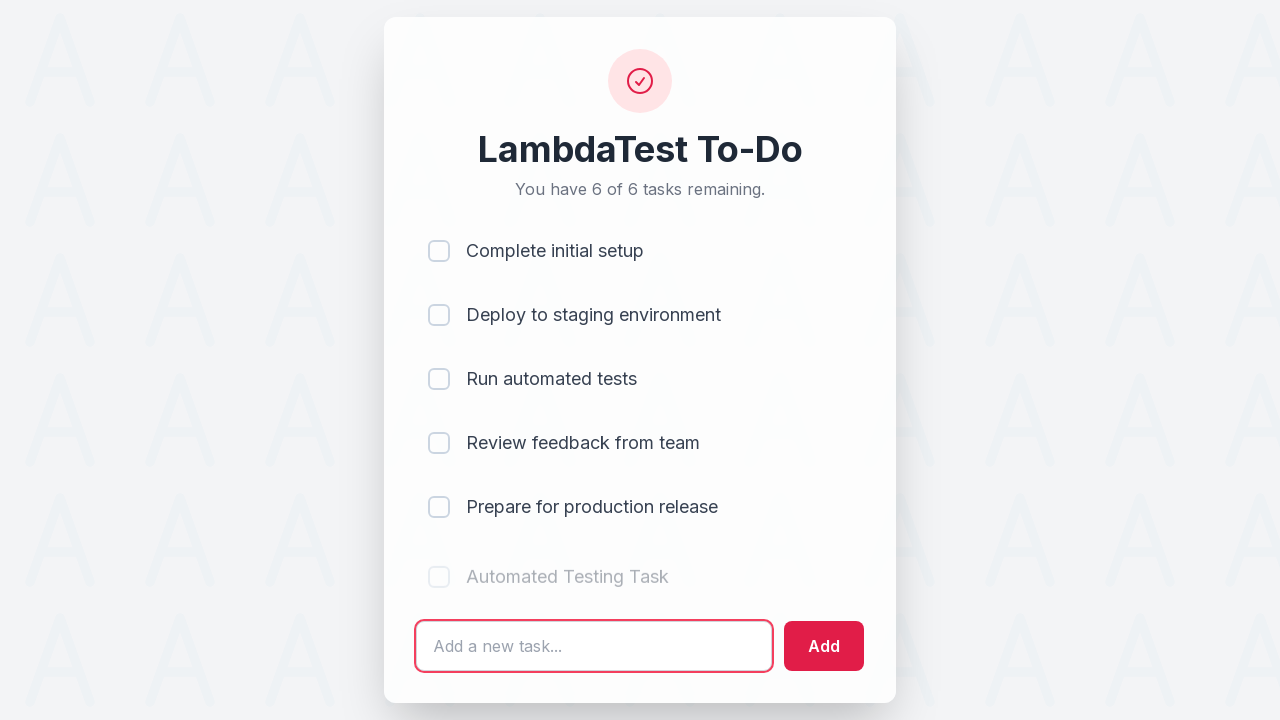

New todo item appeared in the list
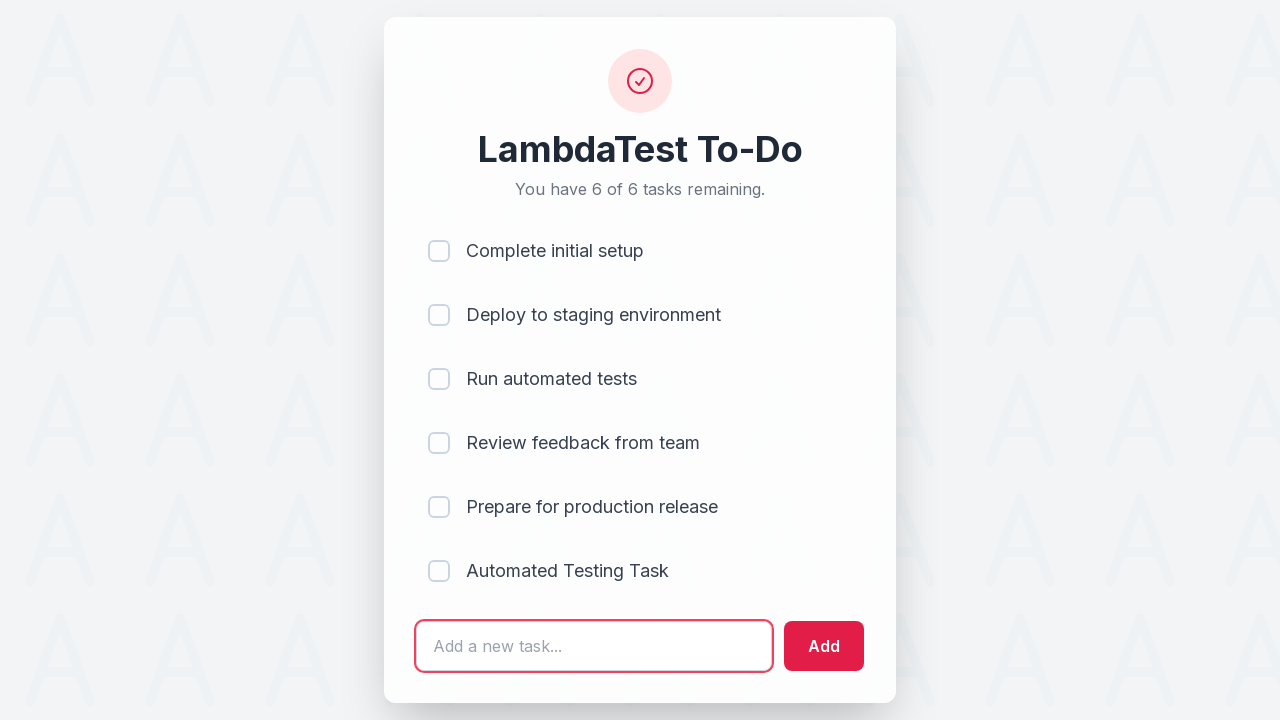

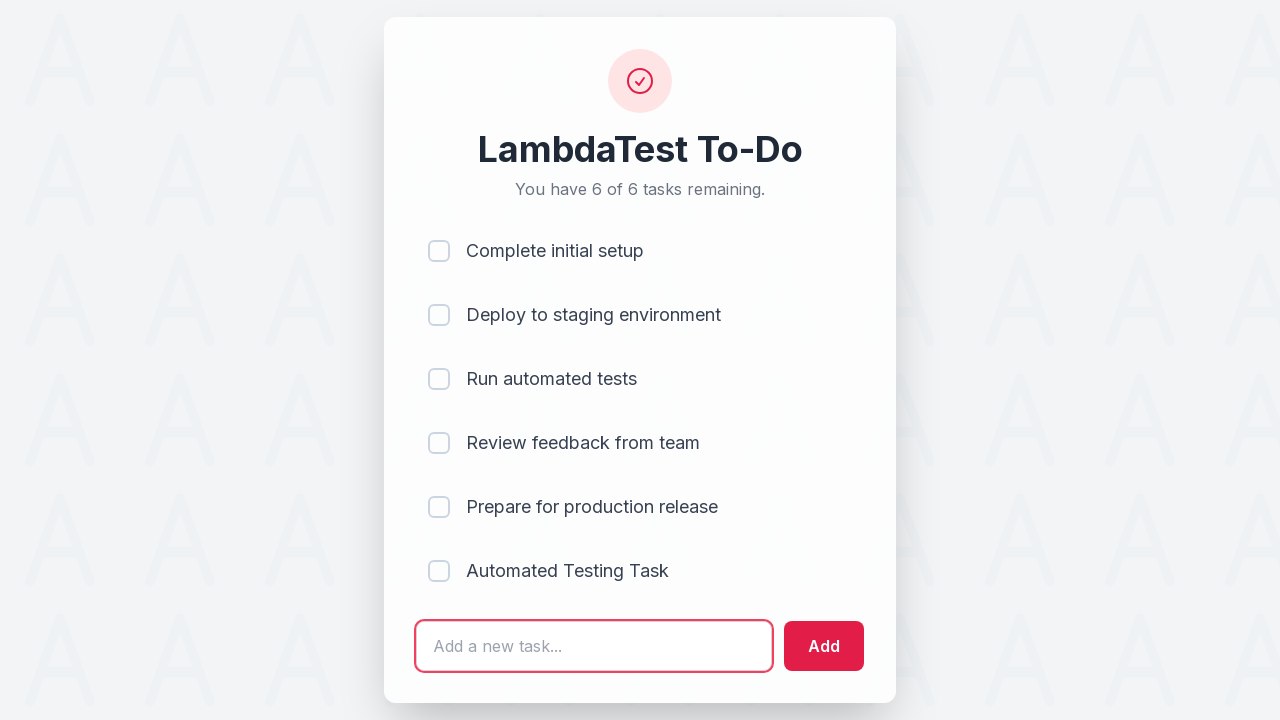